Navigates to the KNMI Netherlands weather forecasts page and clicks on a link to expand the full weather text content, then verifies the expanded content is visible.

Starting URL: https://knmi.nl/nederland-nu/weer/verwachtingen

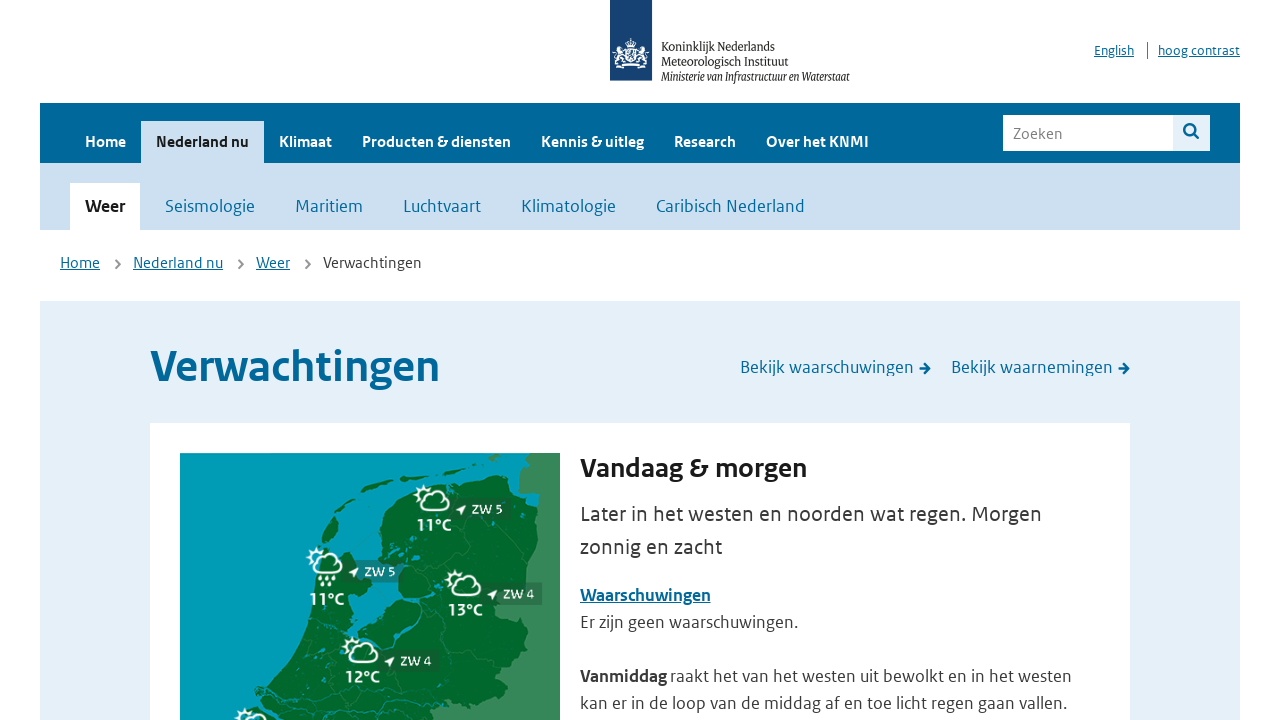

Clicked link to expand full weather text content at (675, 360) on xpath=//*[@id="weather"]/div[1]/div/div[2]/div[2]/p[3]/a
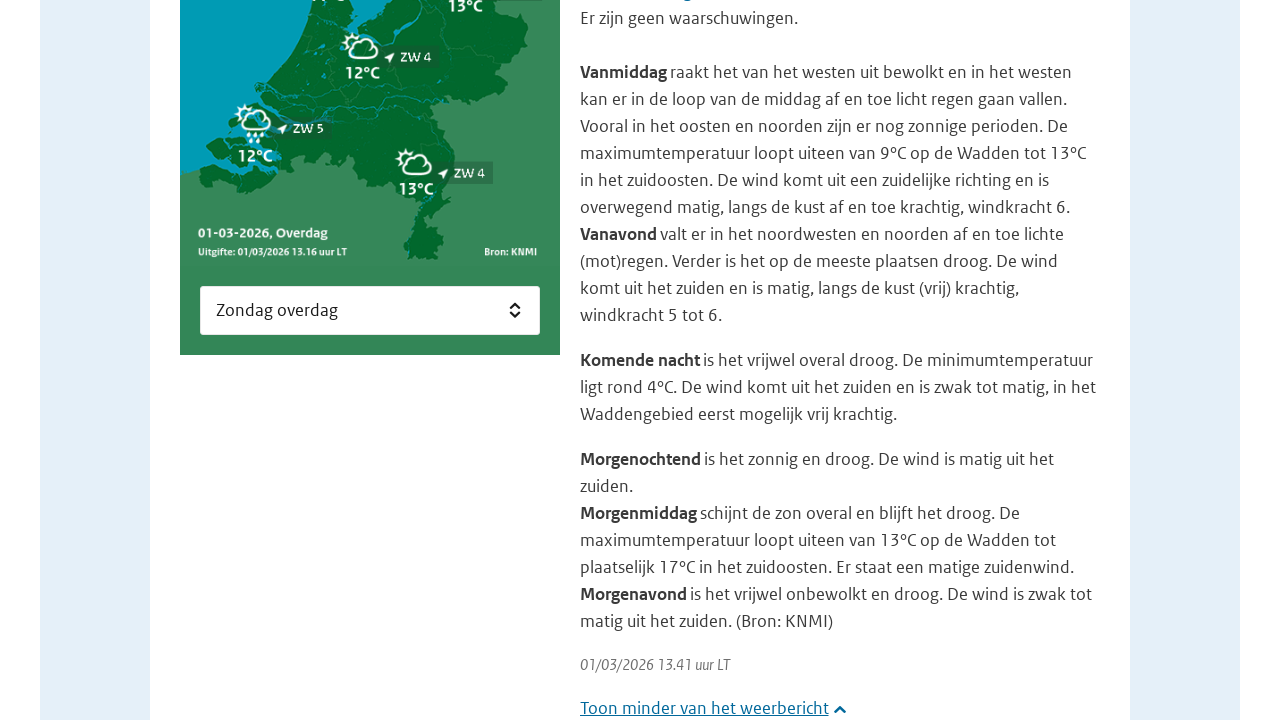

Expanded weather text section is now visible
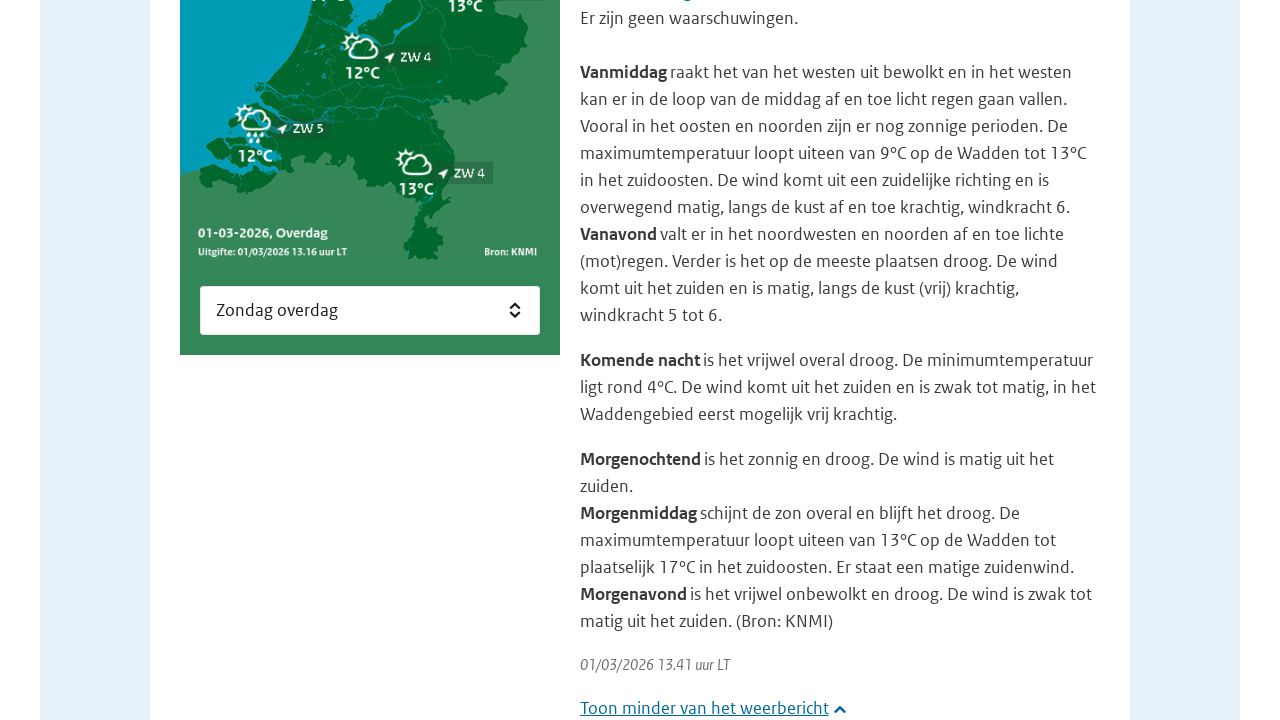

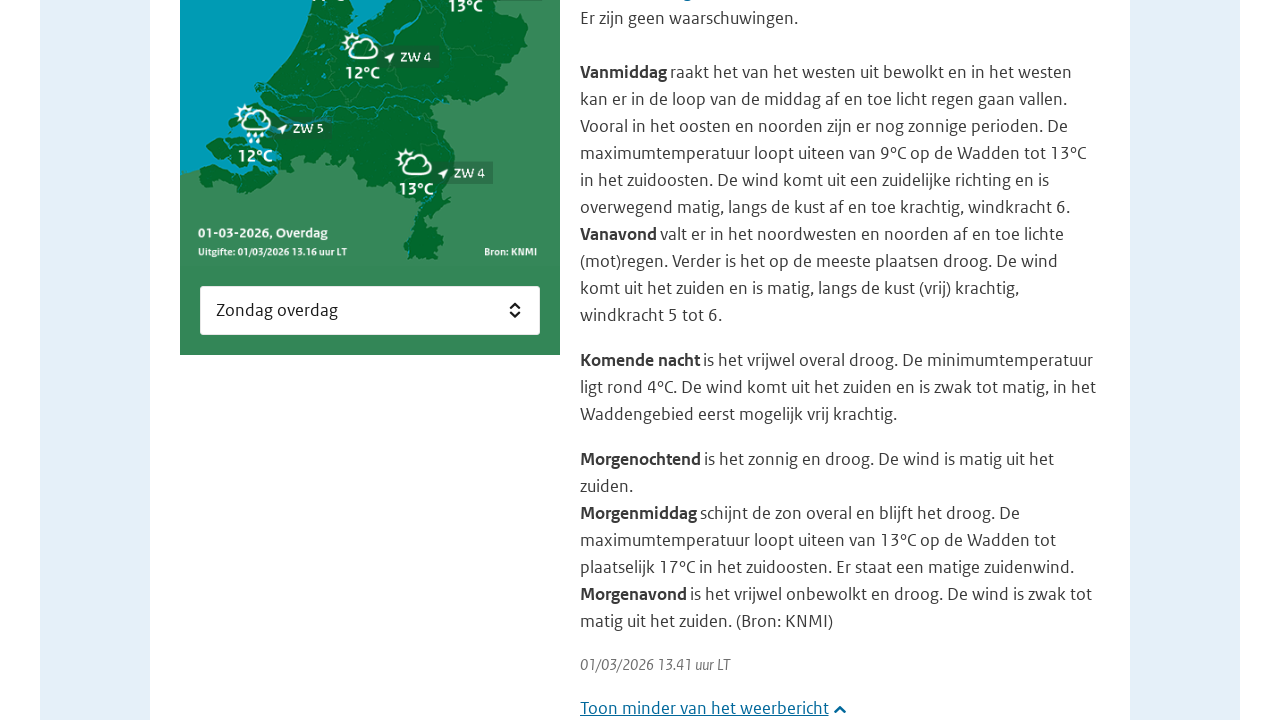